Tests hover functionality by hovering over the first figure and verifying the user name is displayed

Starting URL: https://the-internet.herokuapp.com/hovers

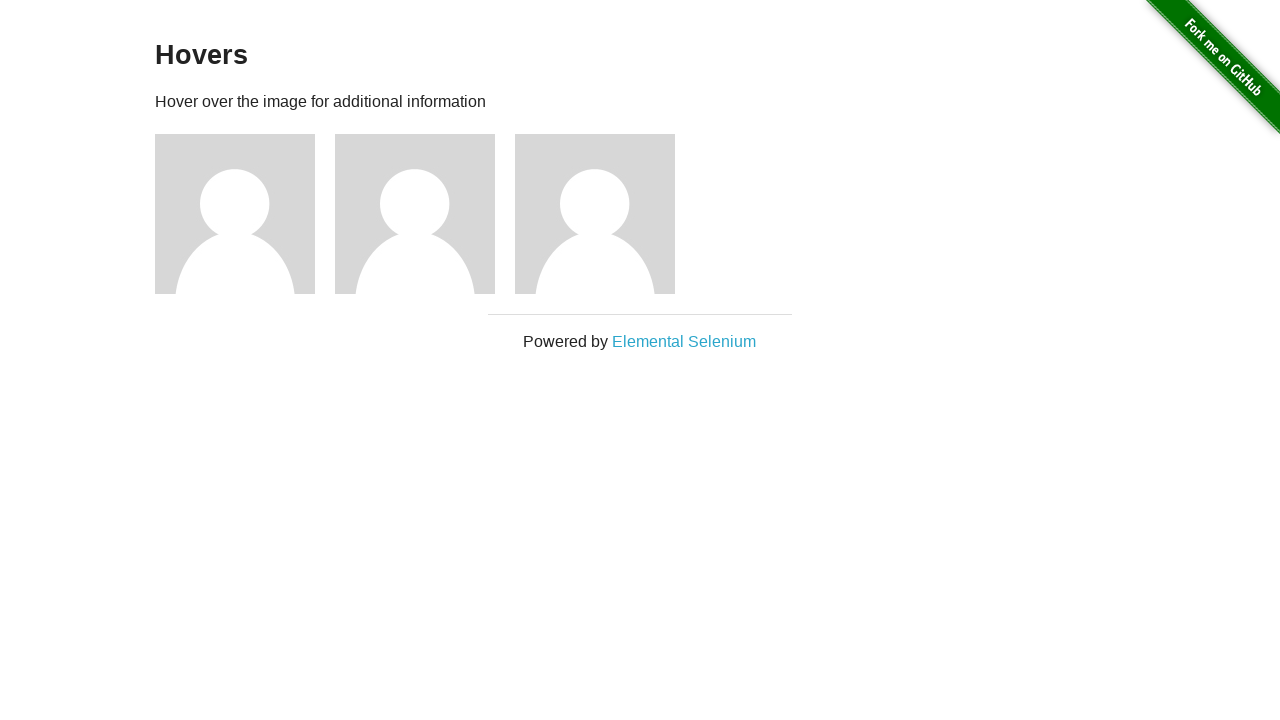

Hovered over figure 1 at (245, 214) on .figure:nth-child(3)
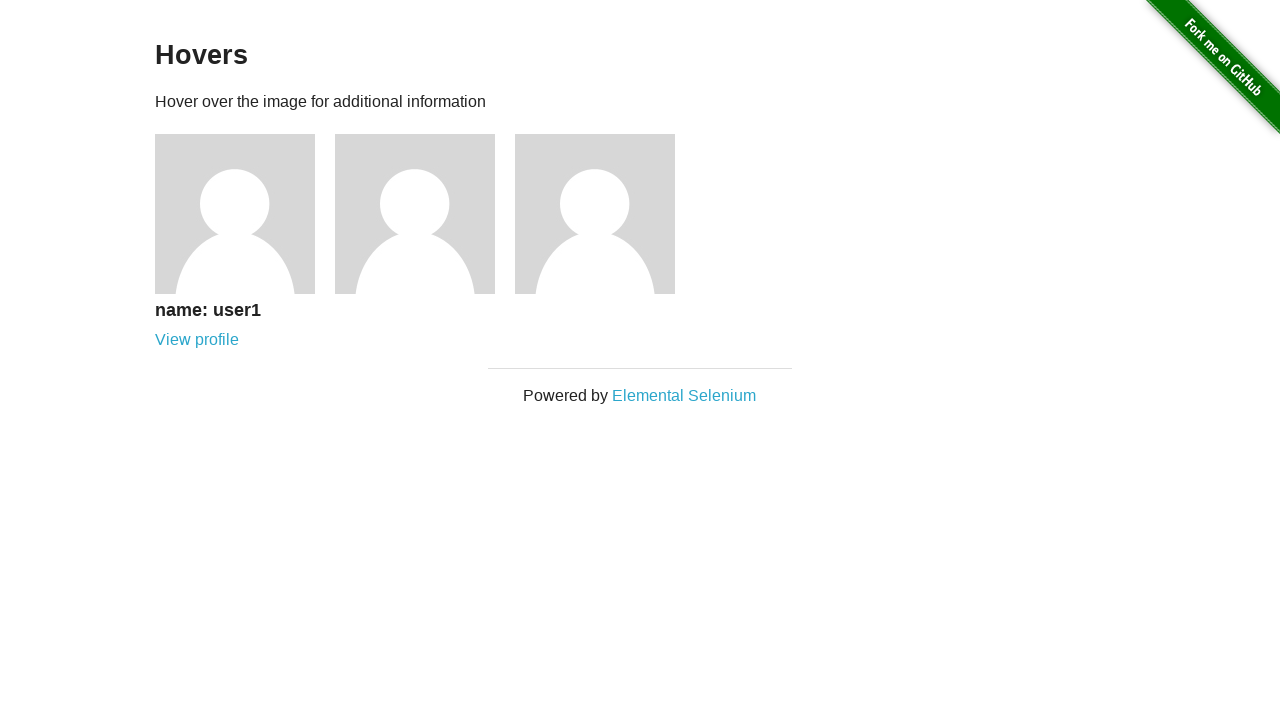

User name caption appeared on hover
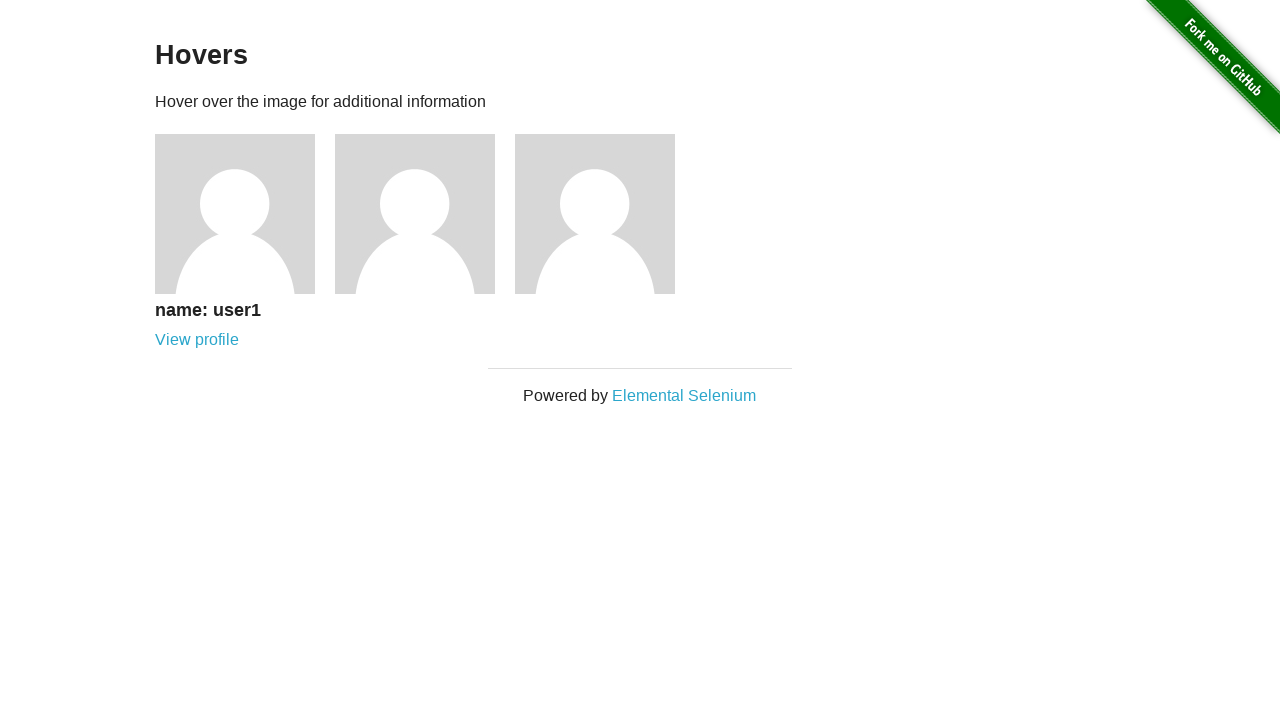

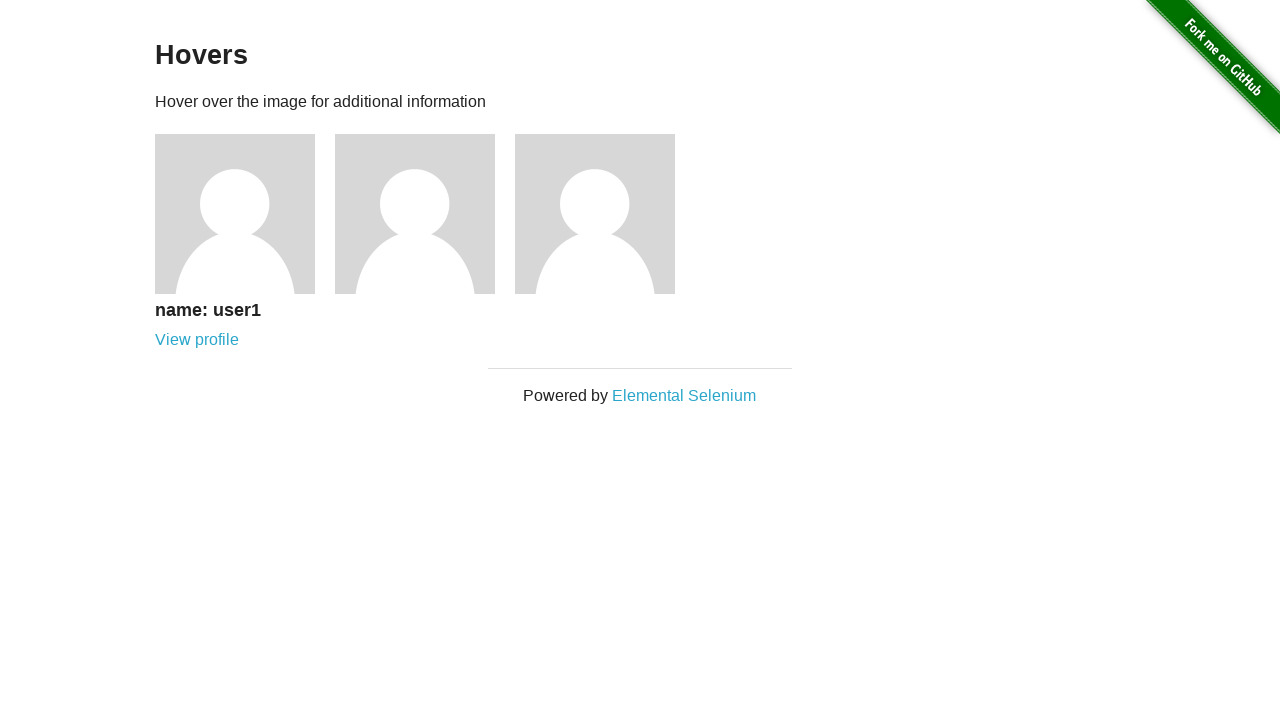